Demonstrates adding jQuery Growl notifications to a page by injecting jQuery and jQuery Growl libraries via JavaScript, then displaying various notification messages on the page.

Starting URL: http://the-internet.herokuapp.com

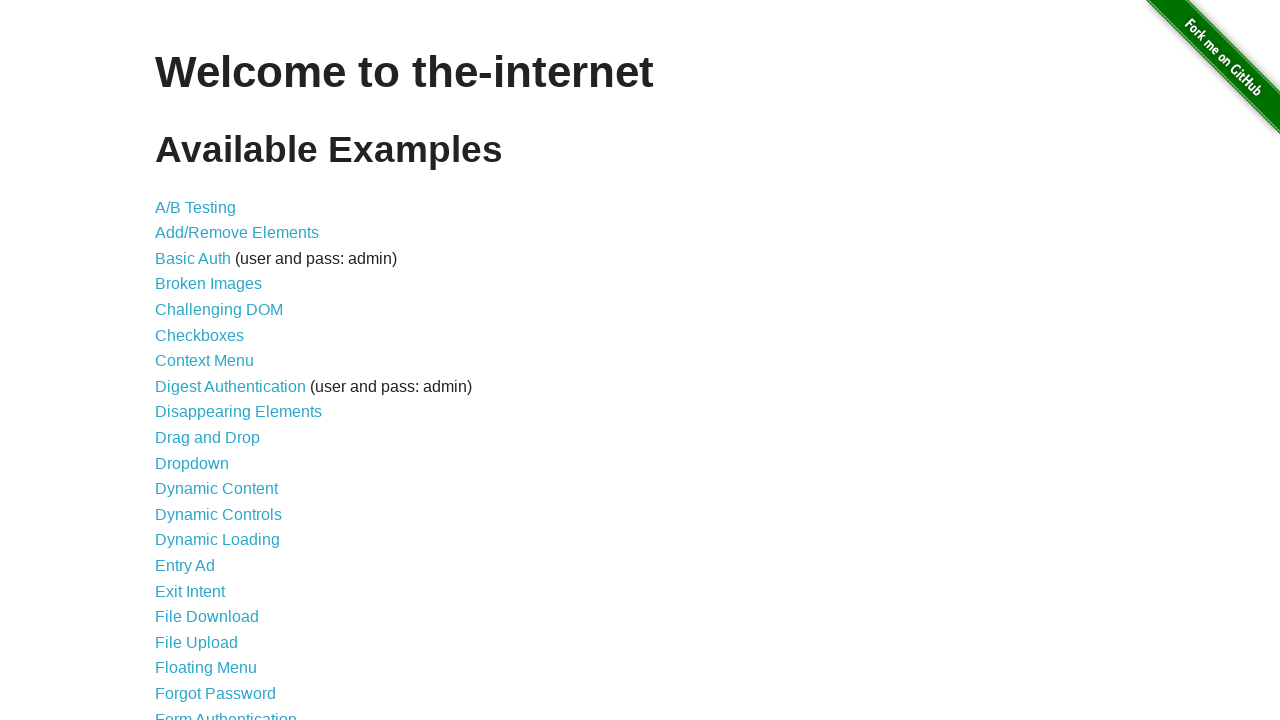

Injected jQuery library via JavaScript if not already present
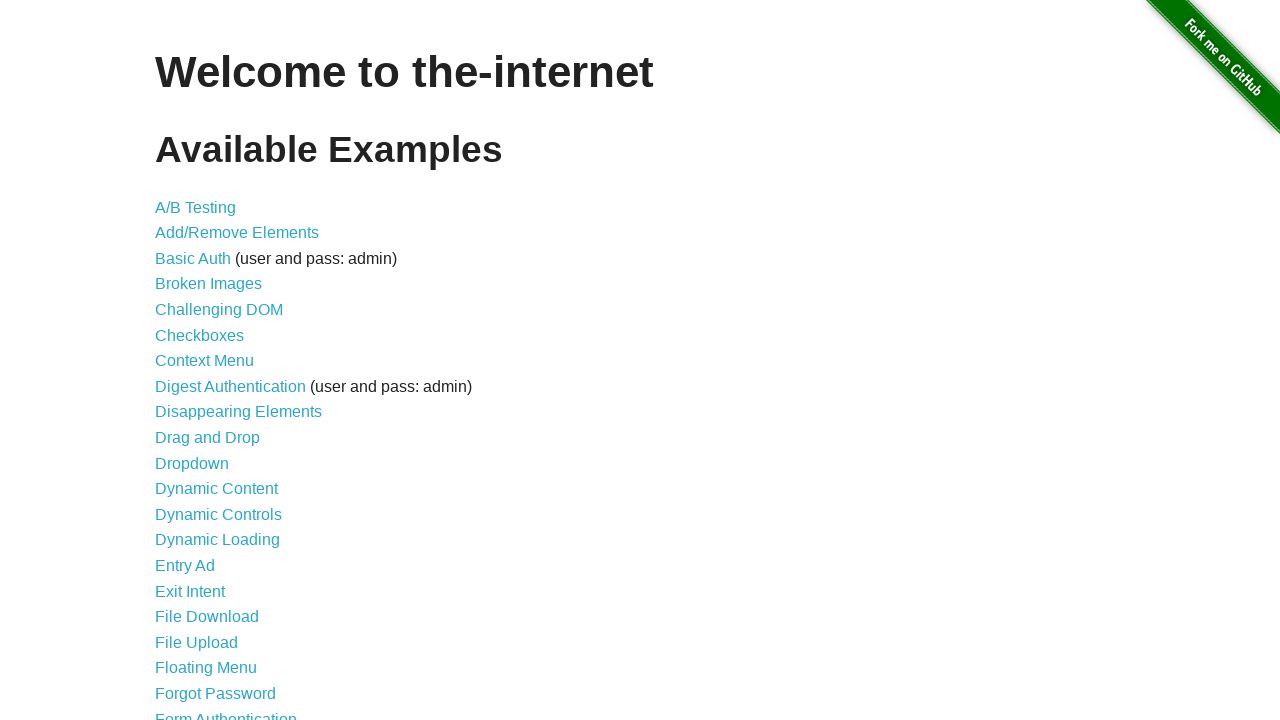

Waited for jQuery to load and become available
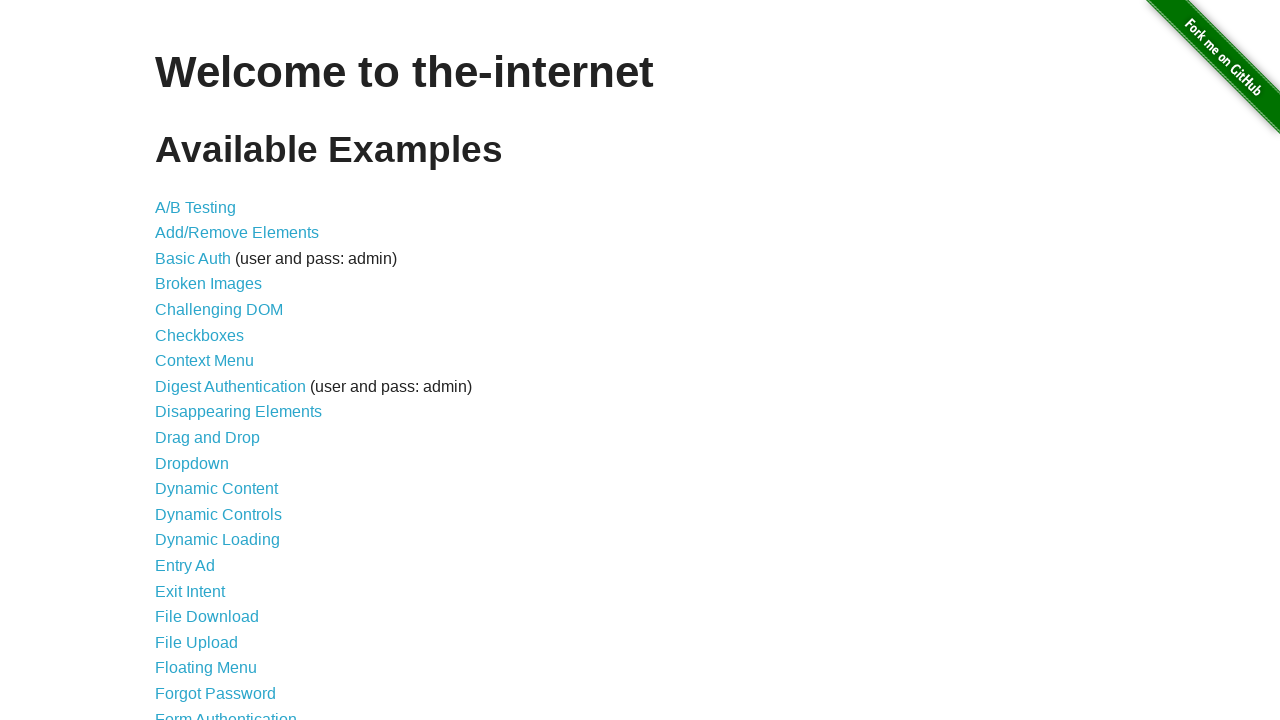

Injected jQuery Growl library via jQuery getScript
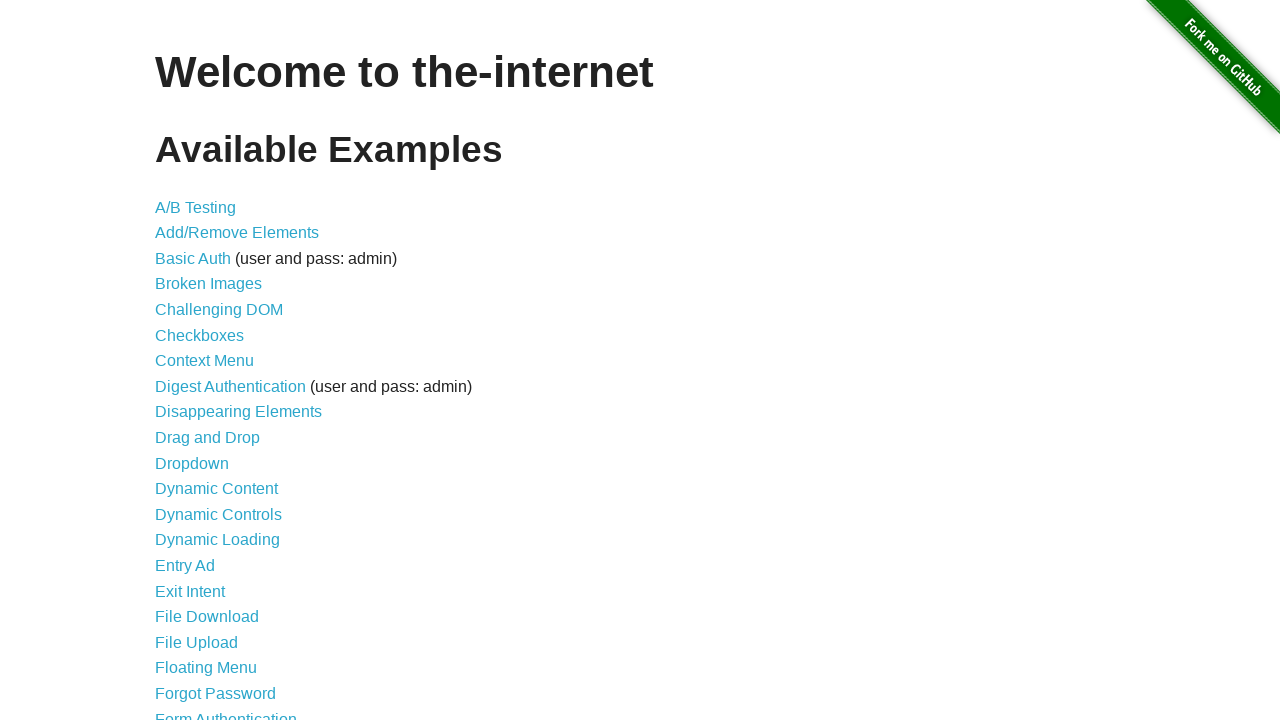

Added jQuery Growl CSS stylesheet to page head
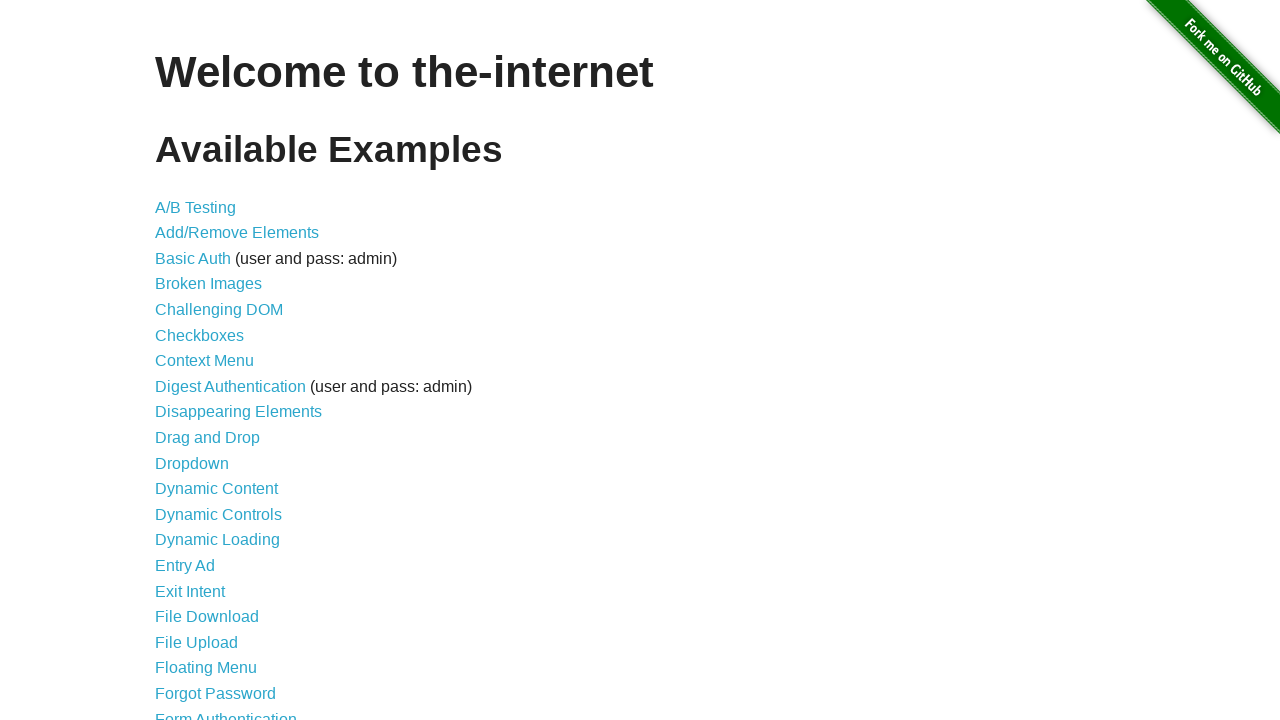

Waited for jQuery Growl library to load and become available
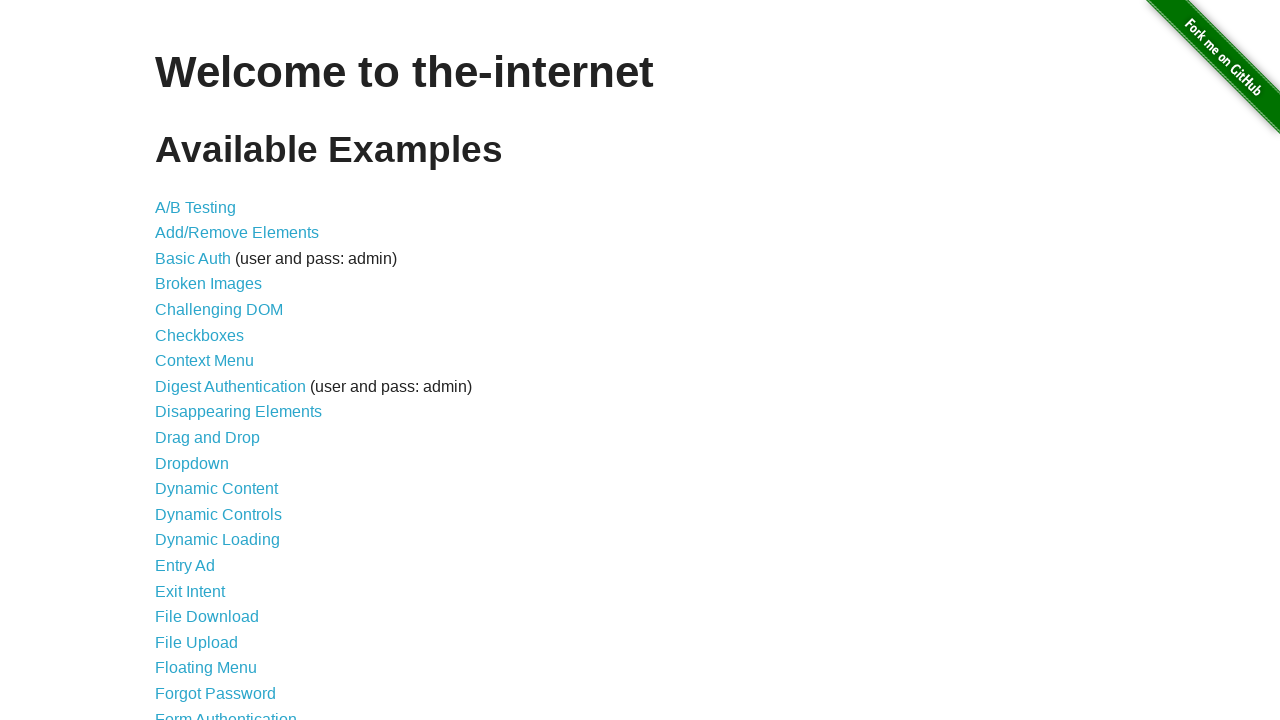

Displayed default growl notification with title 'GET' and message '/'
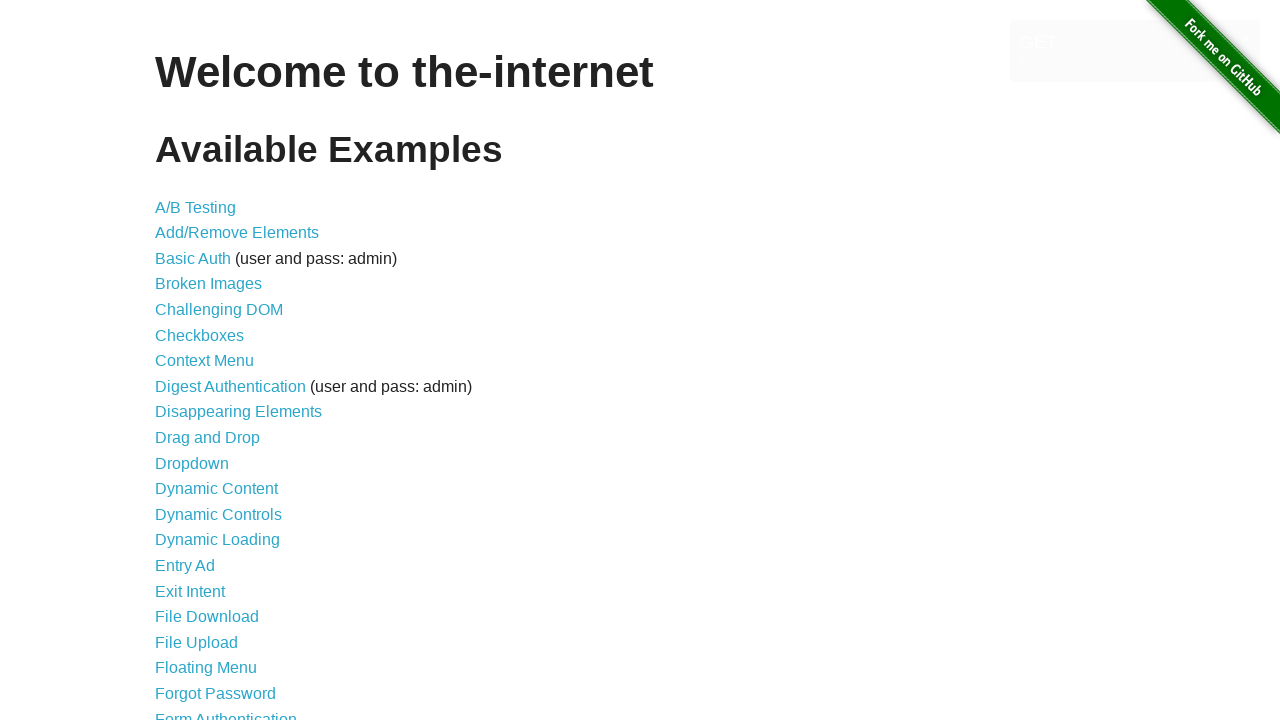

Displayed error notification with growl
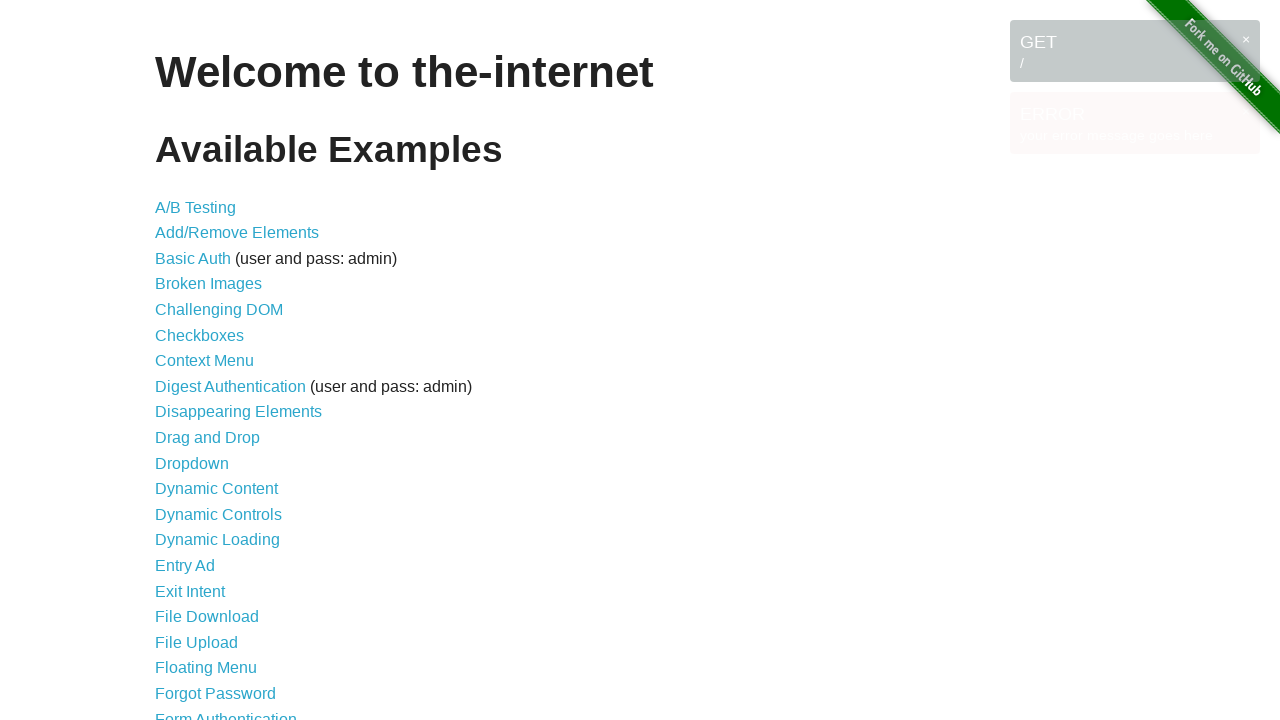

Displayed notice notification with growl
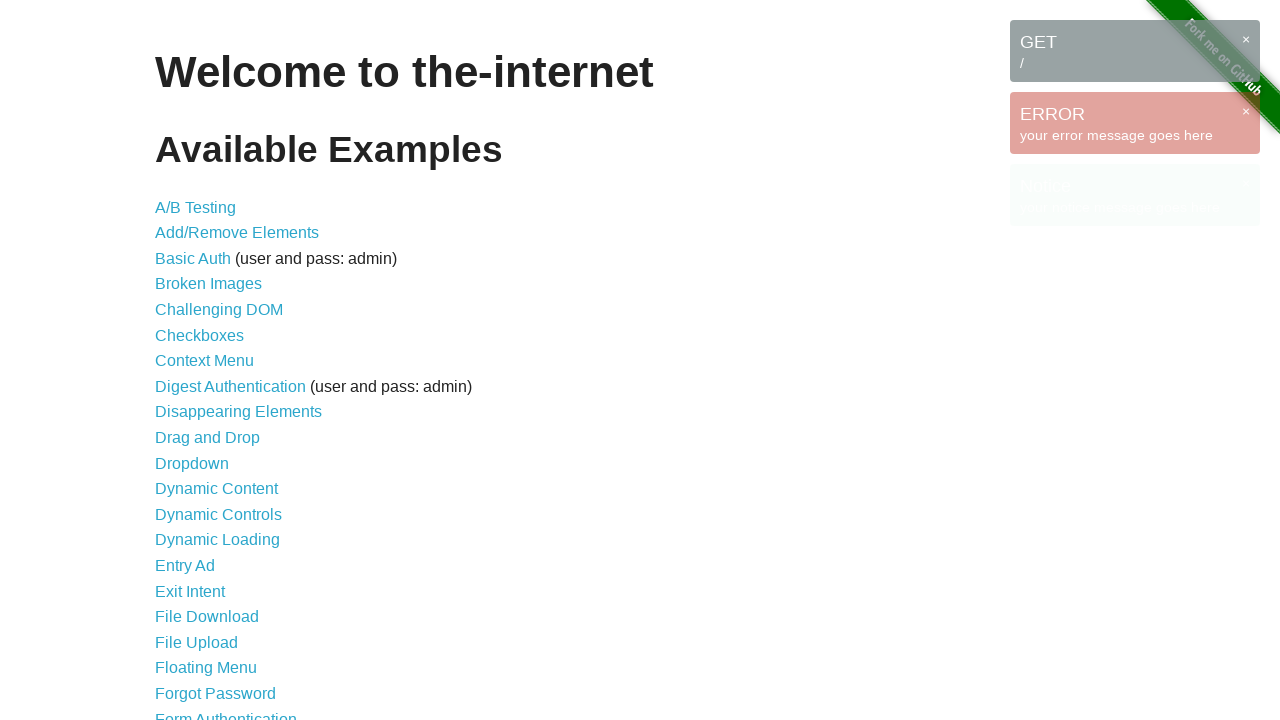

Displayed warning notification with growl
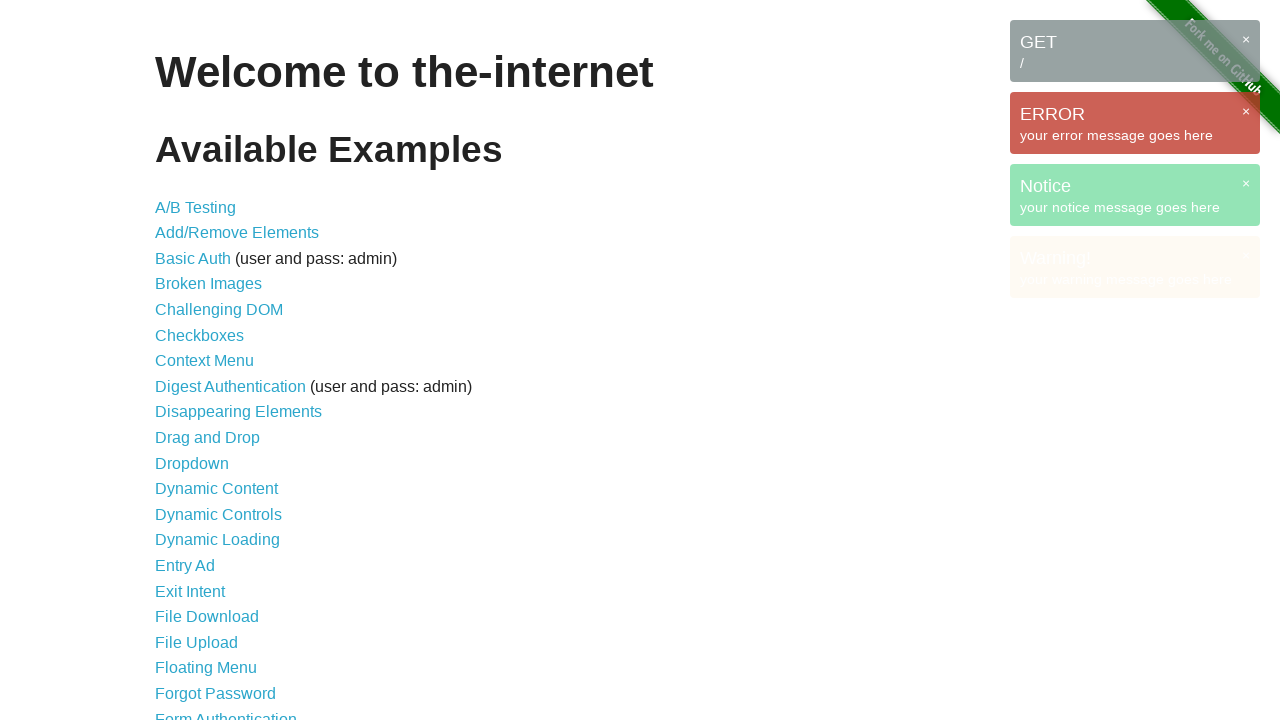

Waited for growl notification messages to appear on page
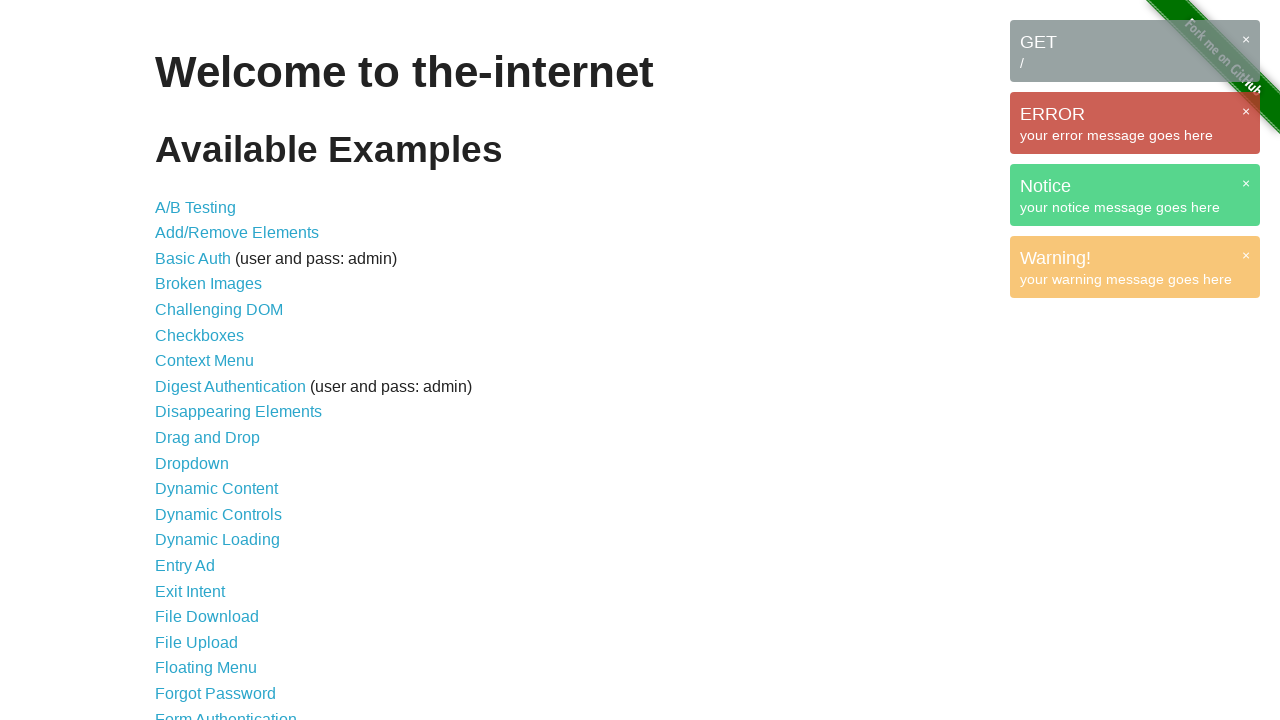

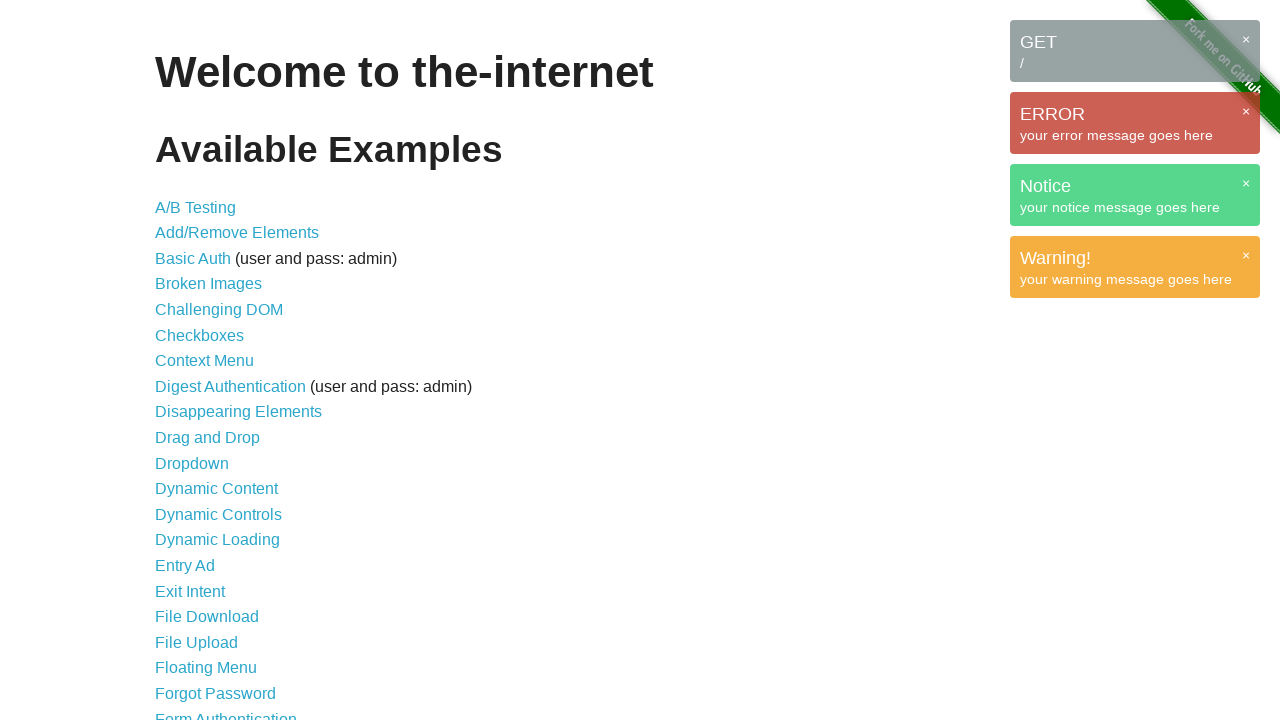